Tests the date picker functionality by entering a date value and submitting it with the Enter key

Starting URL: https://formy-project.herokuapp.com/datepicker

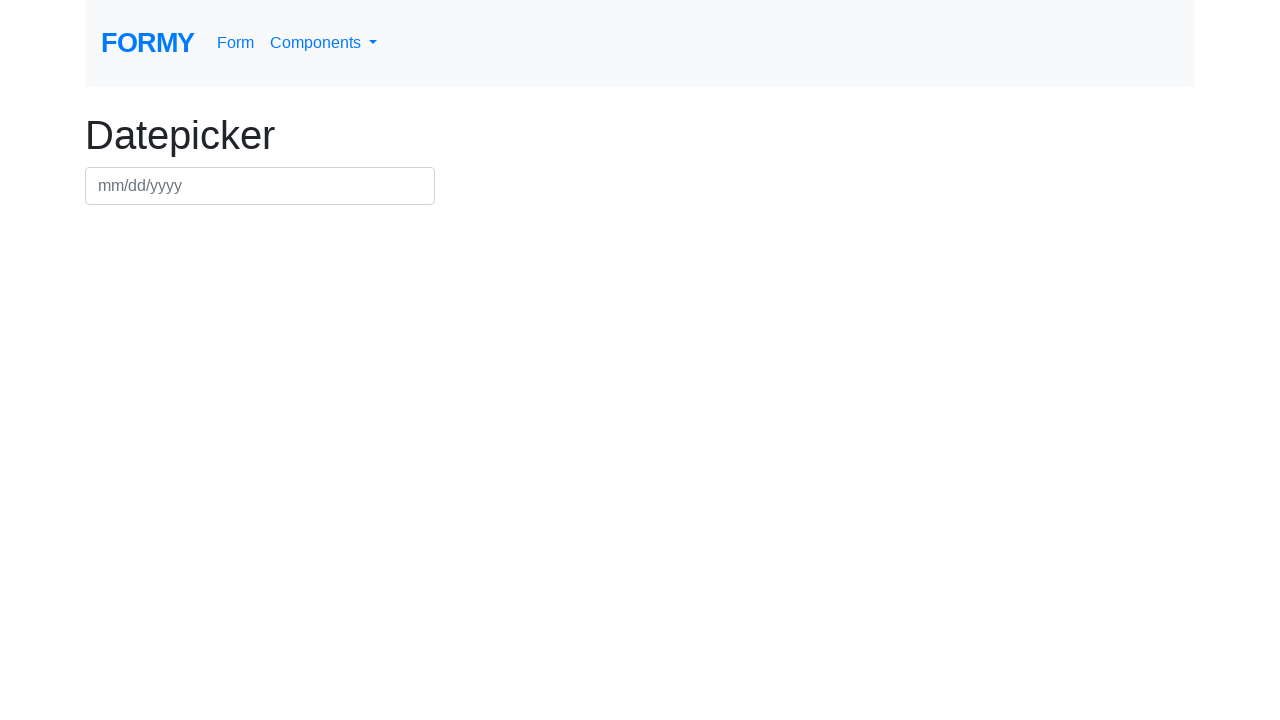

Filled date picker with date 03/15/2024 on #datepicker
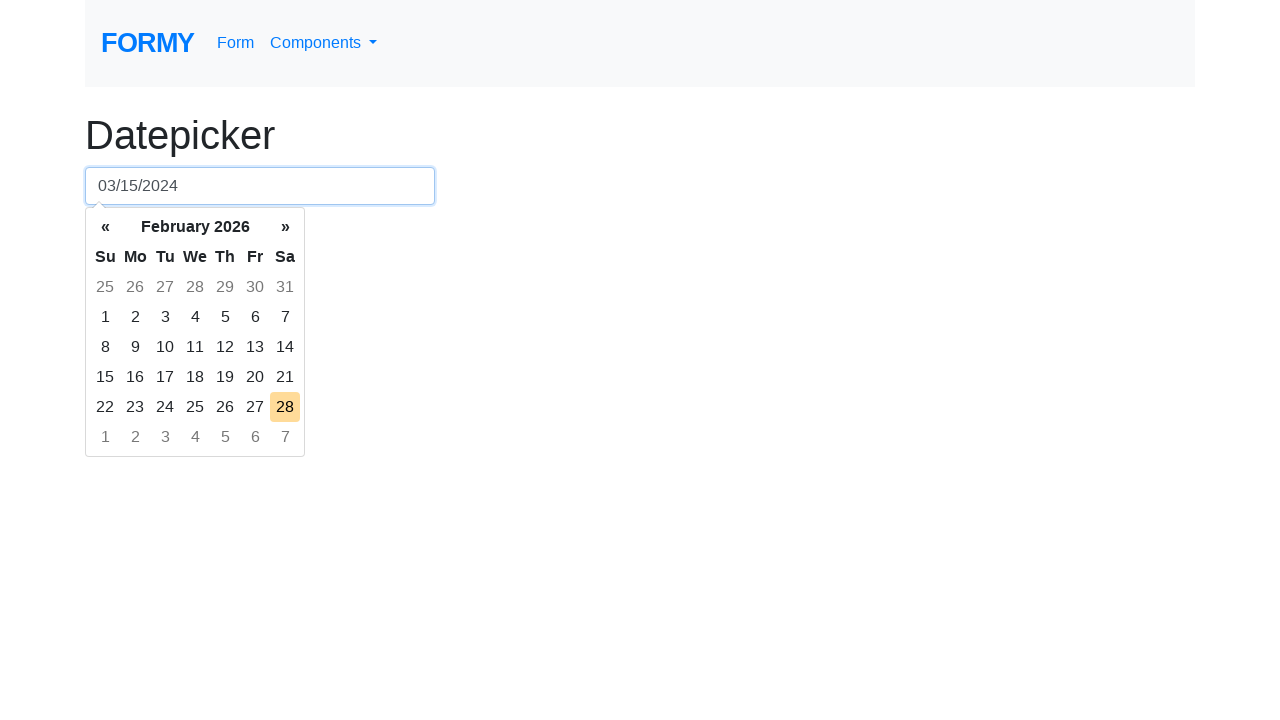

Pressed Enter to confirm date selection on #datepicker
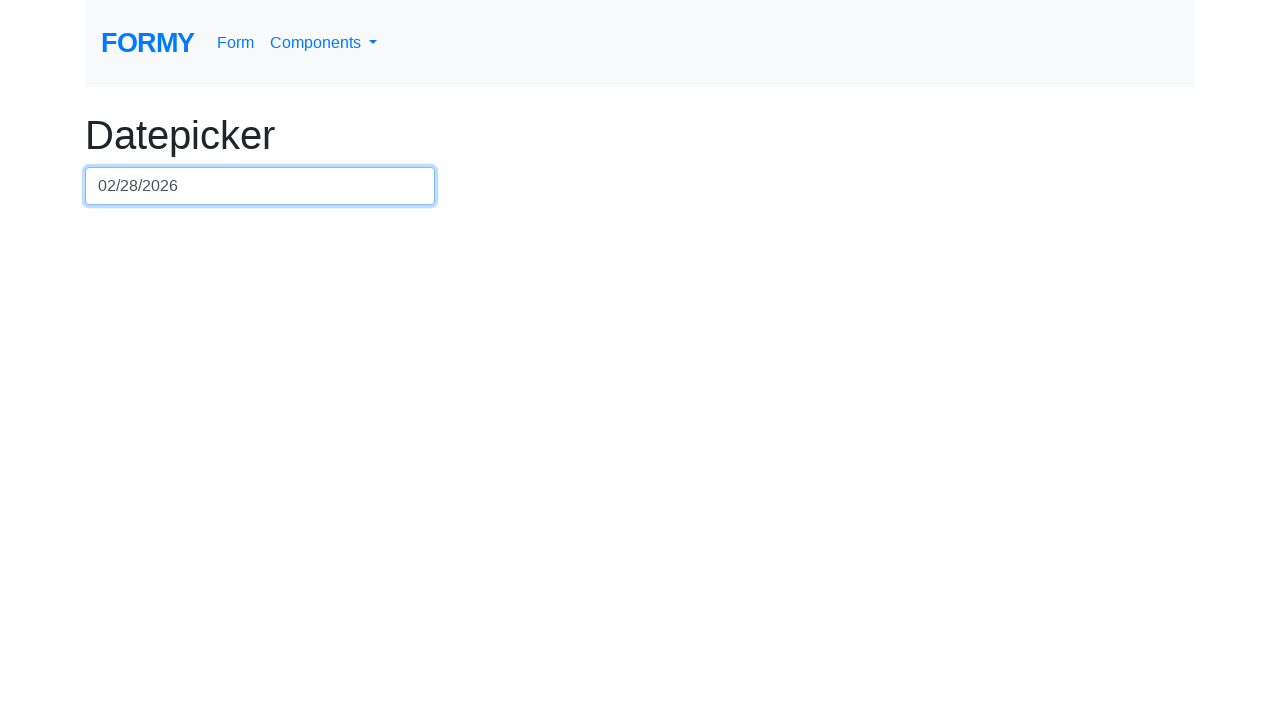

Waited 1 second for date picker to process
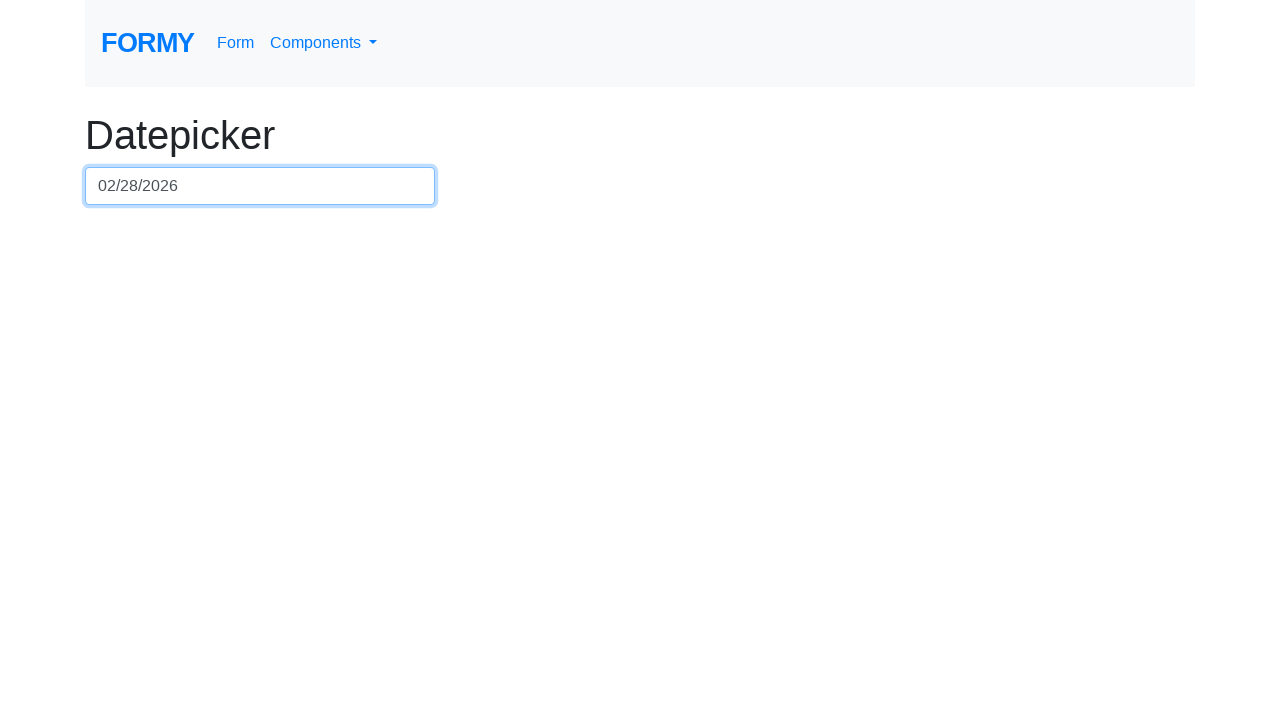

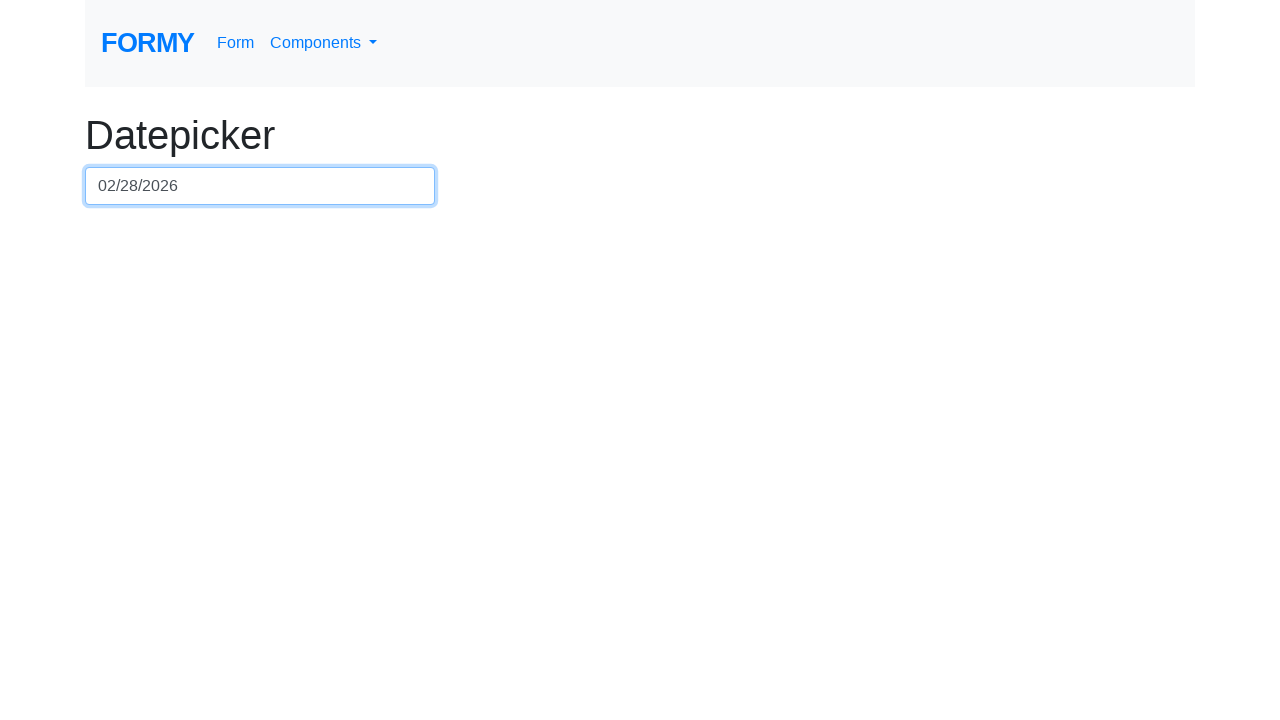